Tests the calculator functionality on calculator.net by clicking number buttons (5, +, 3, =) and verifying the result displays 8.

Starting URL: https://www.calculator.net

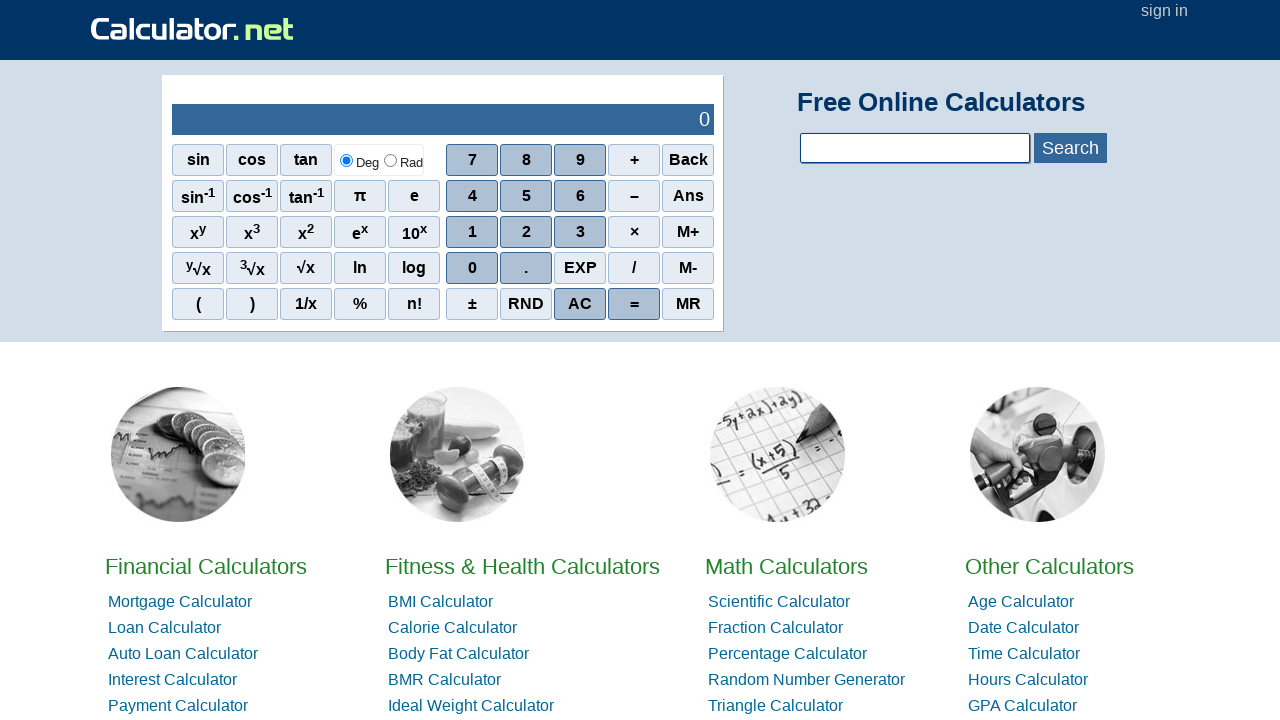

Clicked number 5 button on calculator at (526, 196) on span[onclick='r(5)']
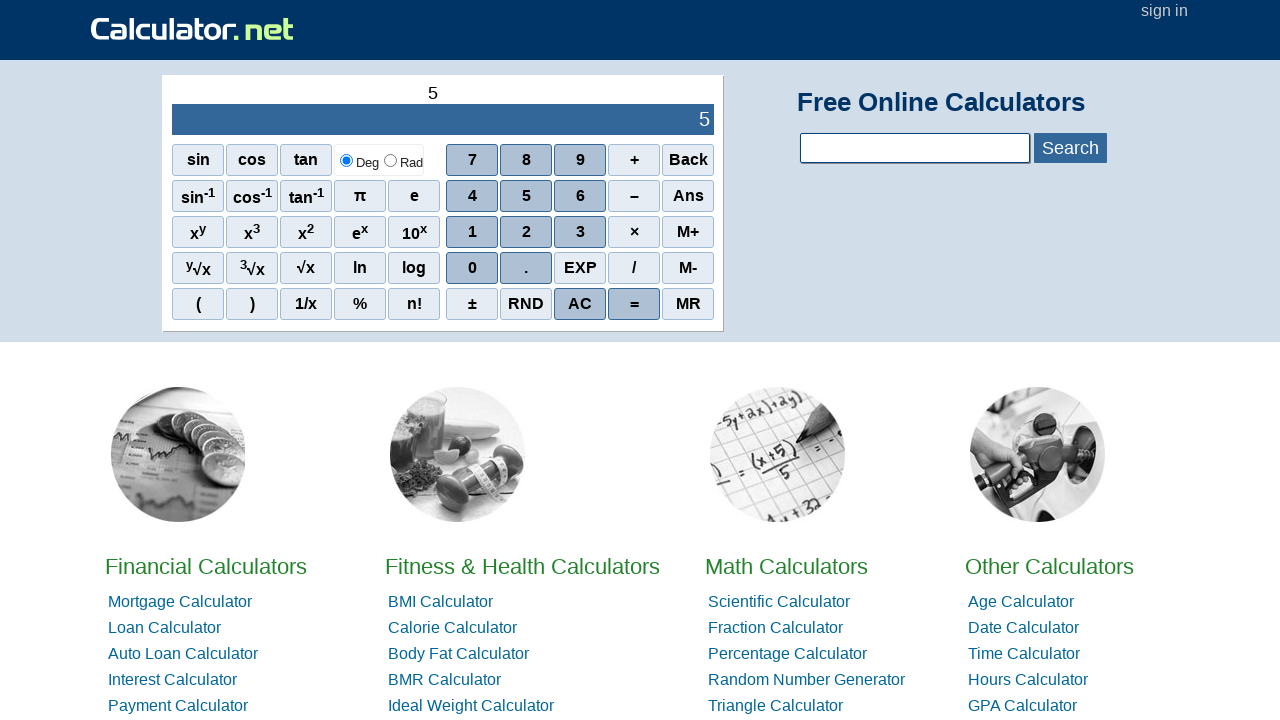

Clicked plus operator button at (634, 160) on xpath=//span[.='+']
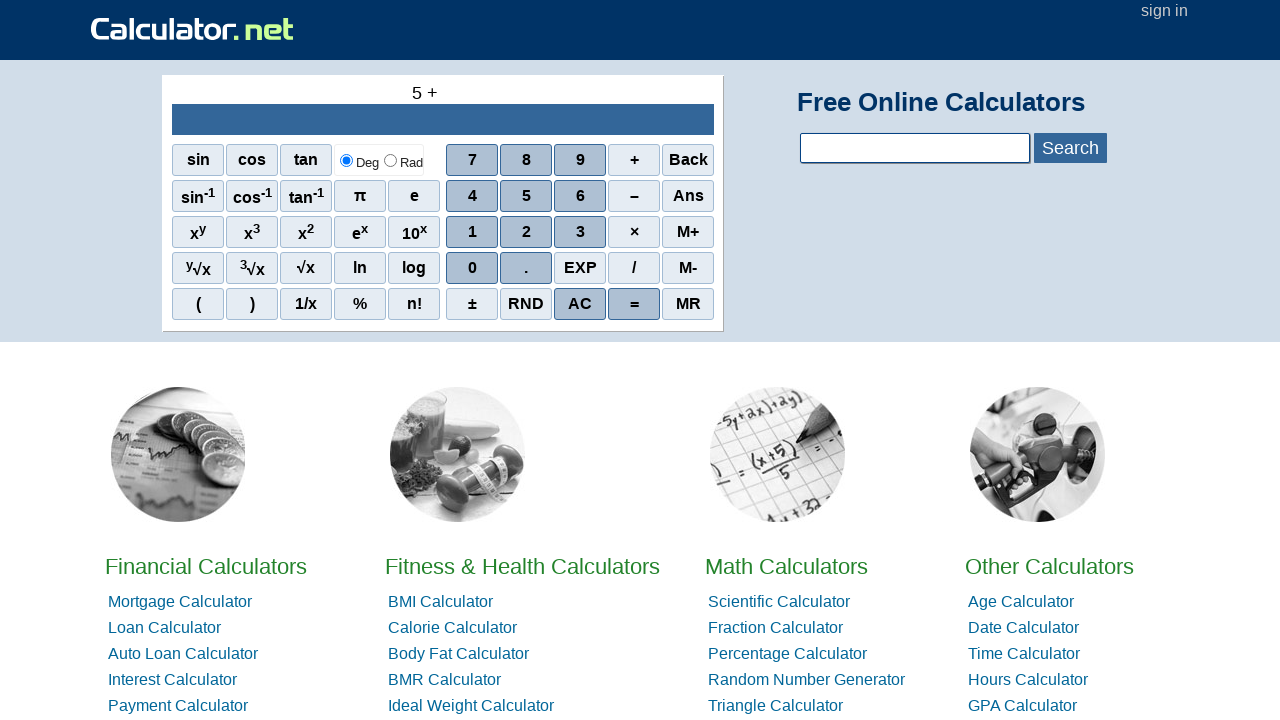

Clicked number 3 button on calculator at (580, 232) on span[onclick='r(3)']
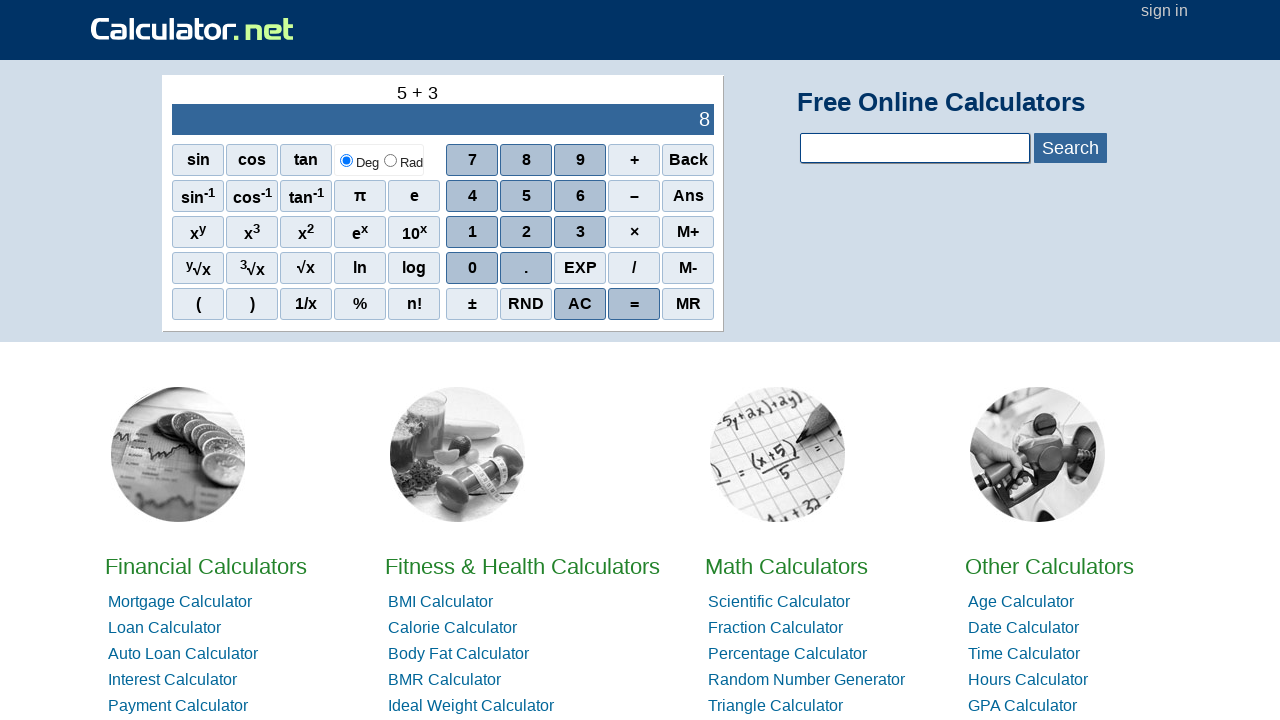

Clicked equals button to calculate result at (634, 304) on xpath=//span[text()='=']
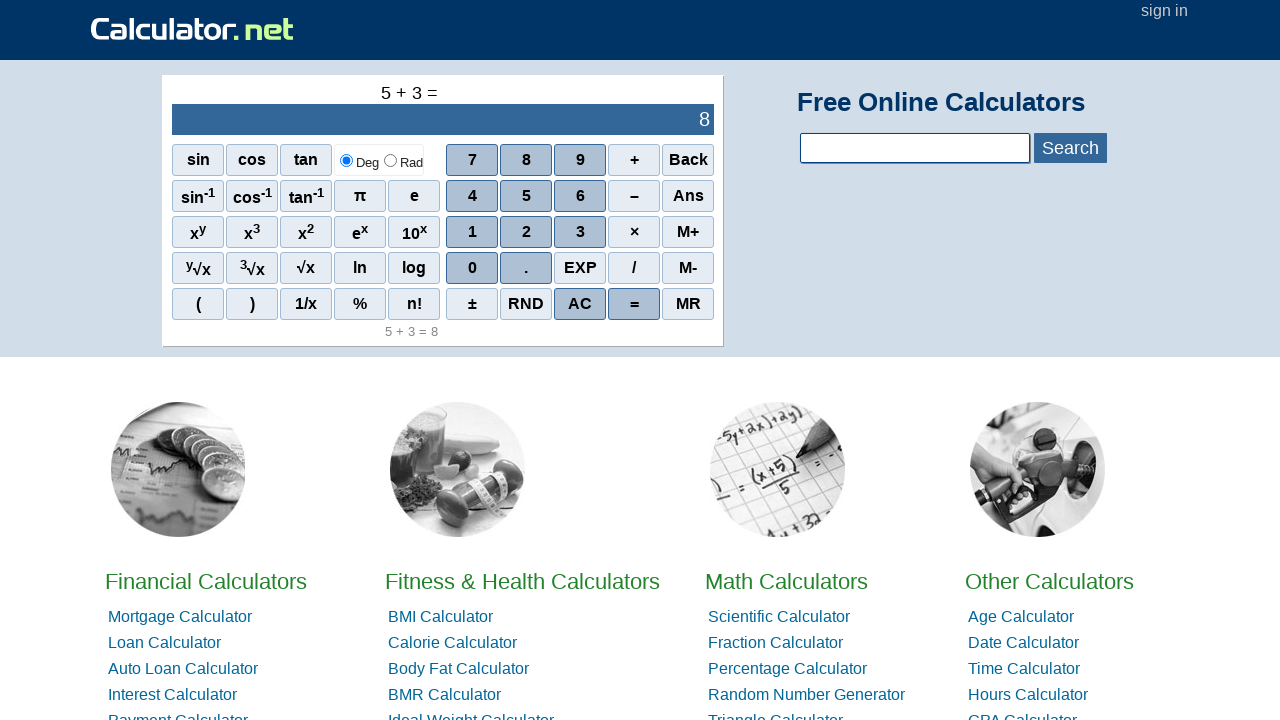

Result output element loaded
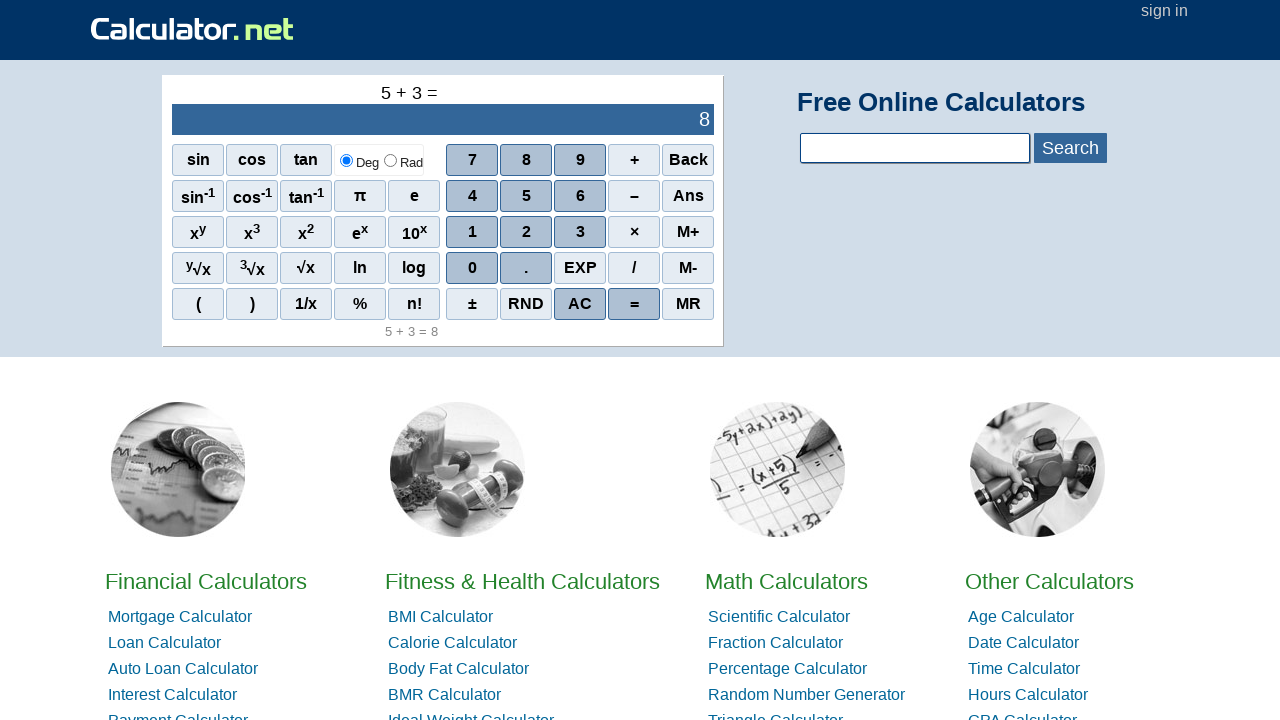

Located result output element
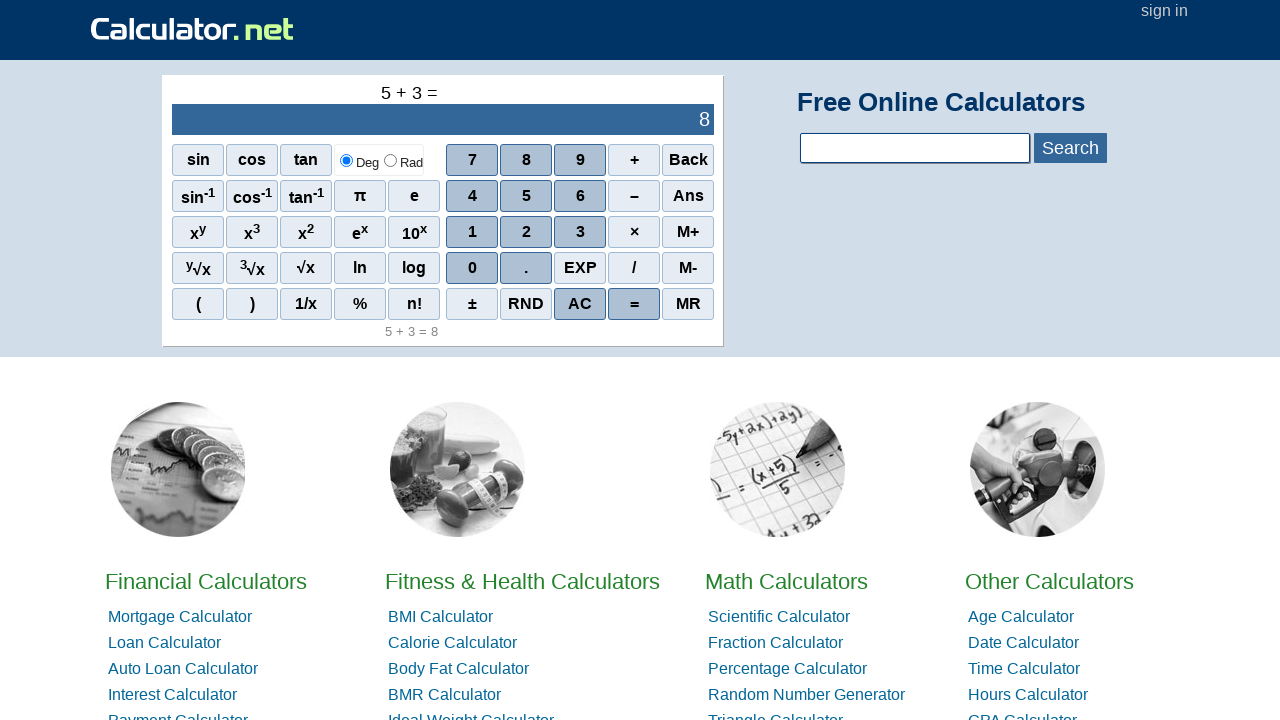

Extracted result text: 8
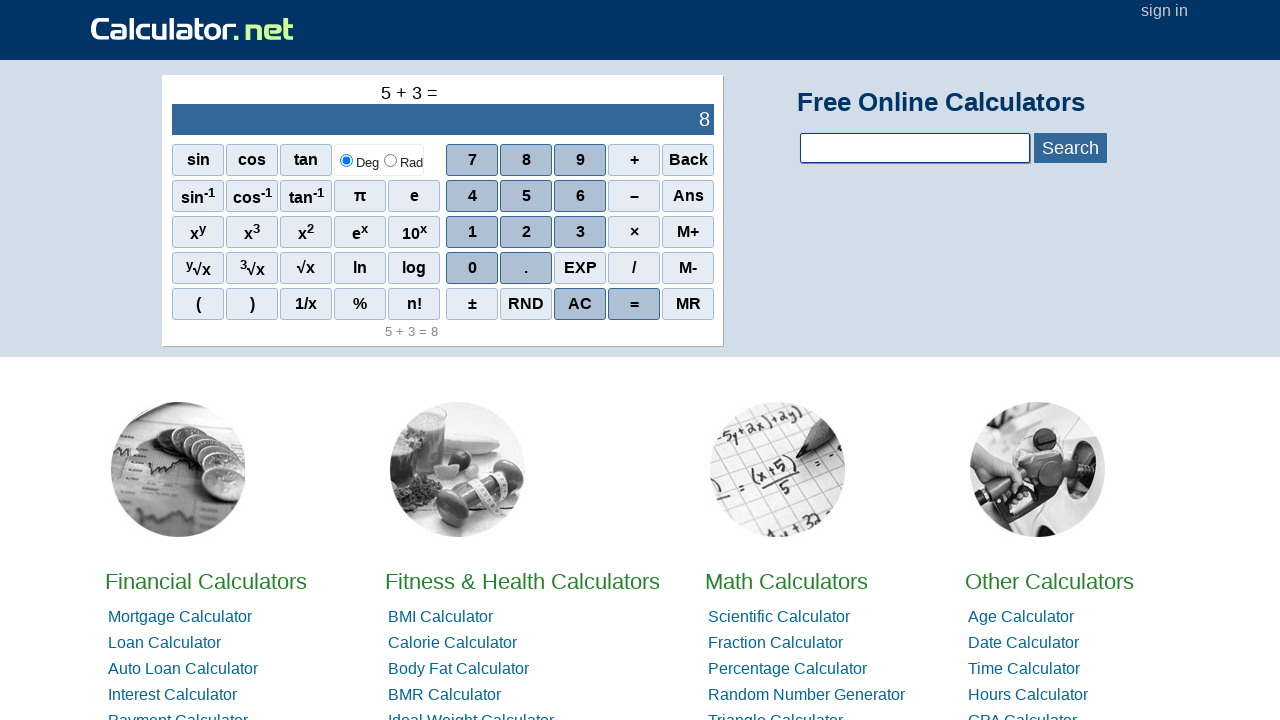

Verified calculation result equals 8
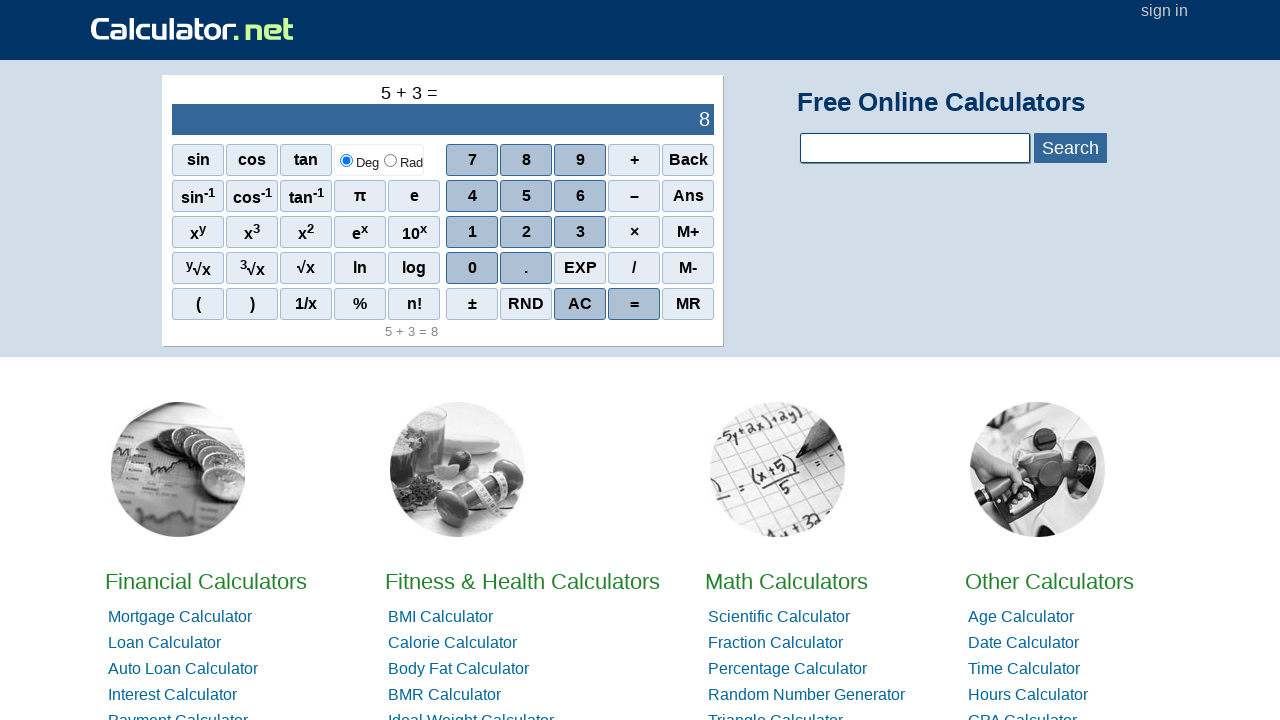

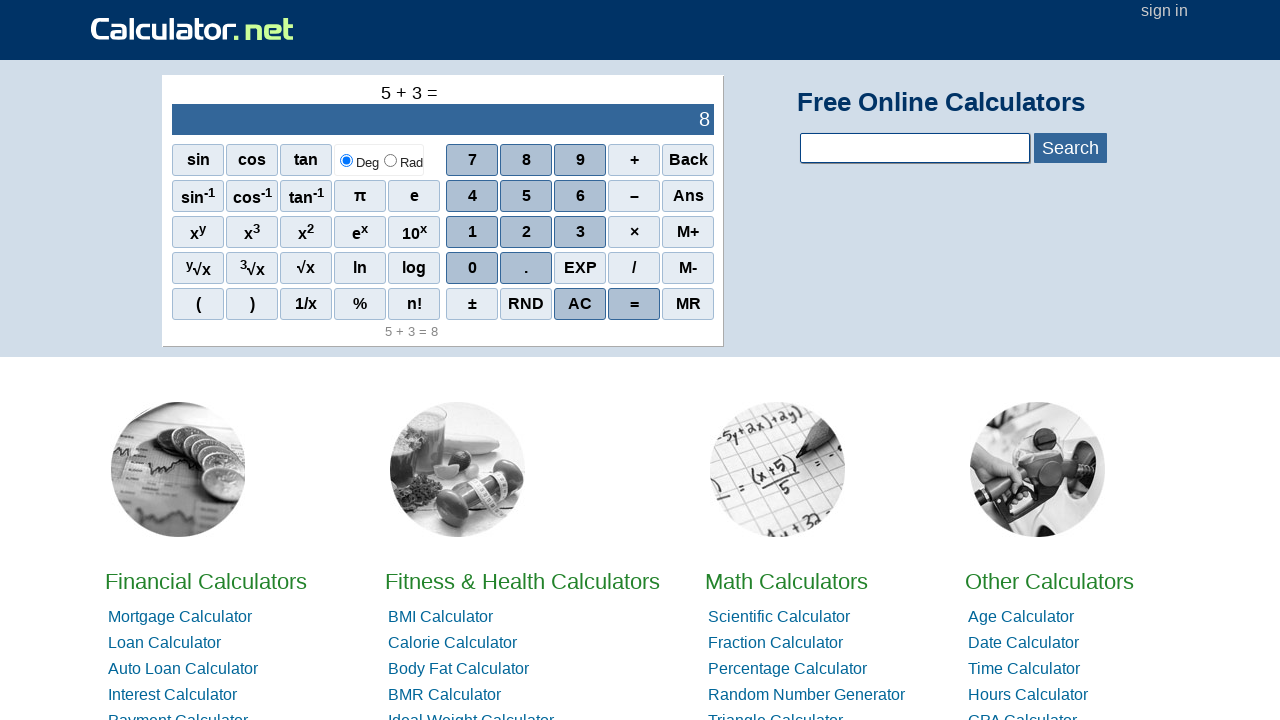